Tests the car rental search functionality on Unidas website by filling in pickup location (Ribeirão Preto) and rental dates, then submitting the search form to view available vehicles.

Starting URL: https://www.unidas.com.br/para-voce/reservas-nacionais

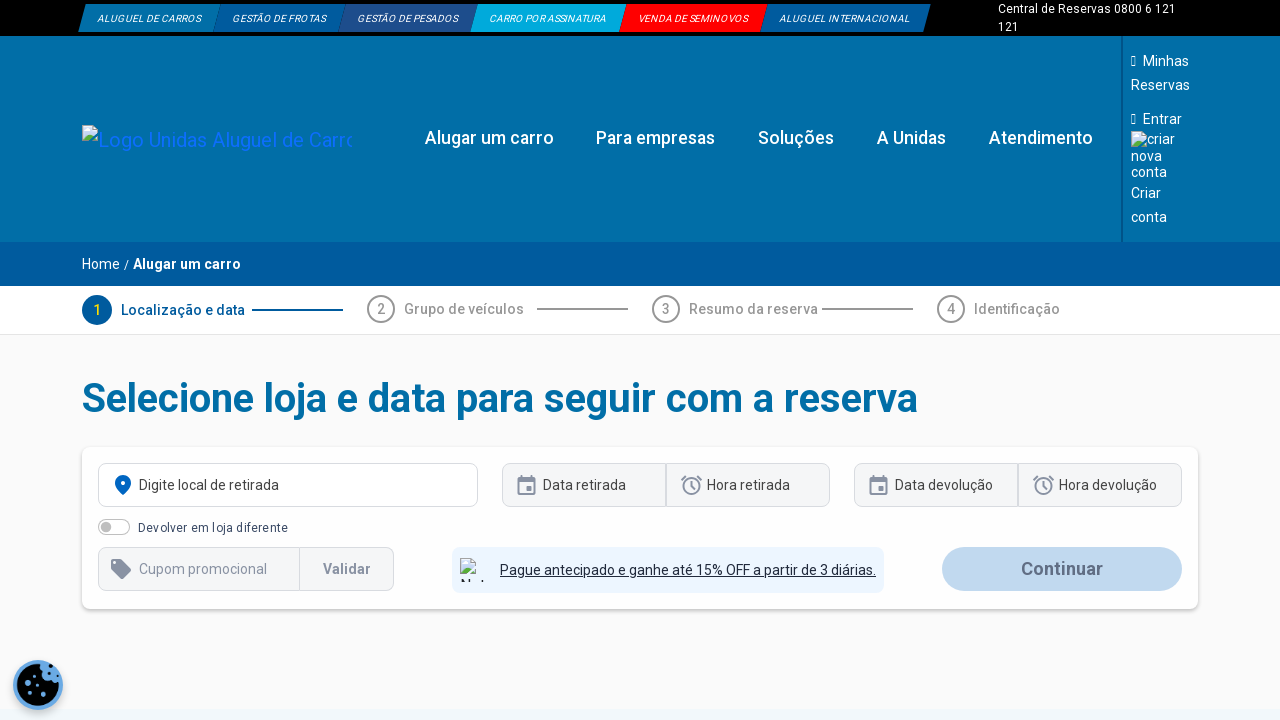

Waited for page to reach networkidle state
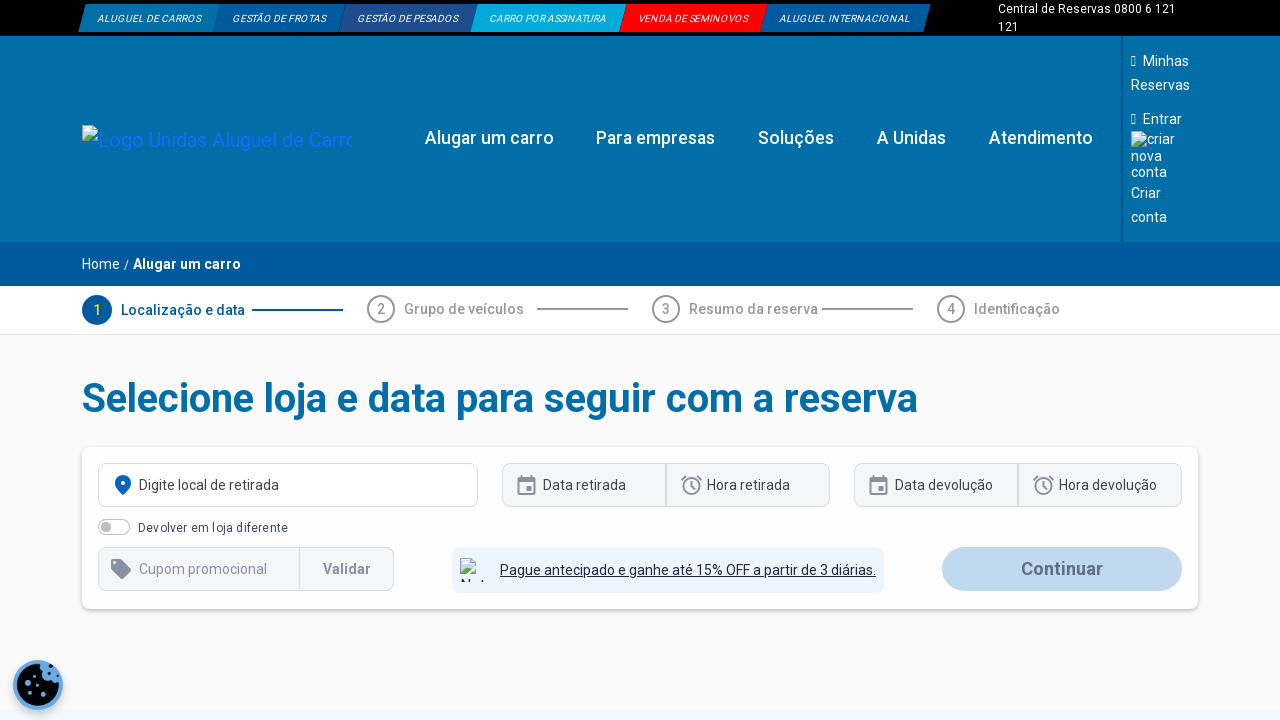

Waited 5 seconds for page elements to fully render
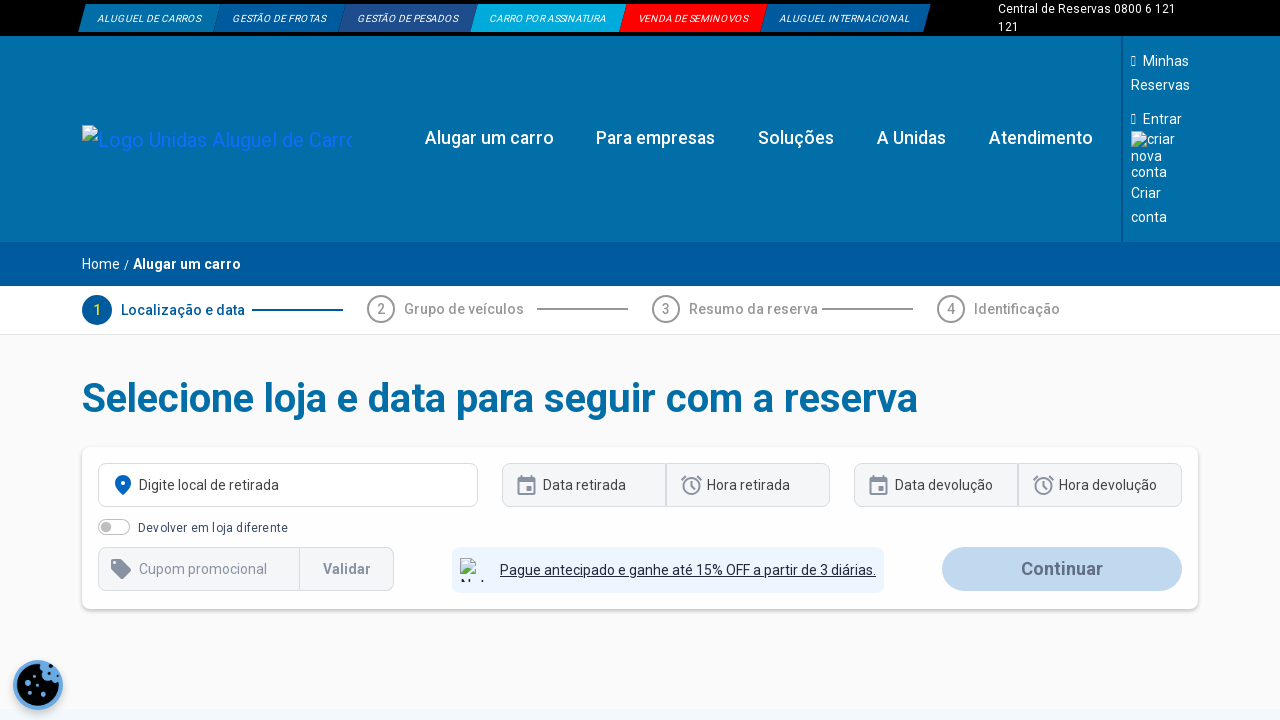

Found pickup location field using selector: input[placeholder*='retirada']
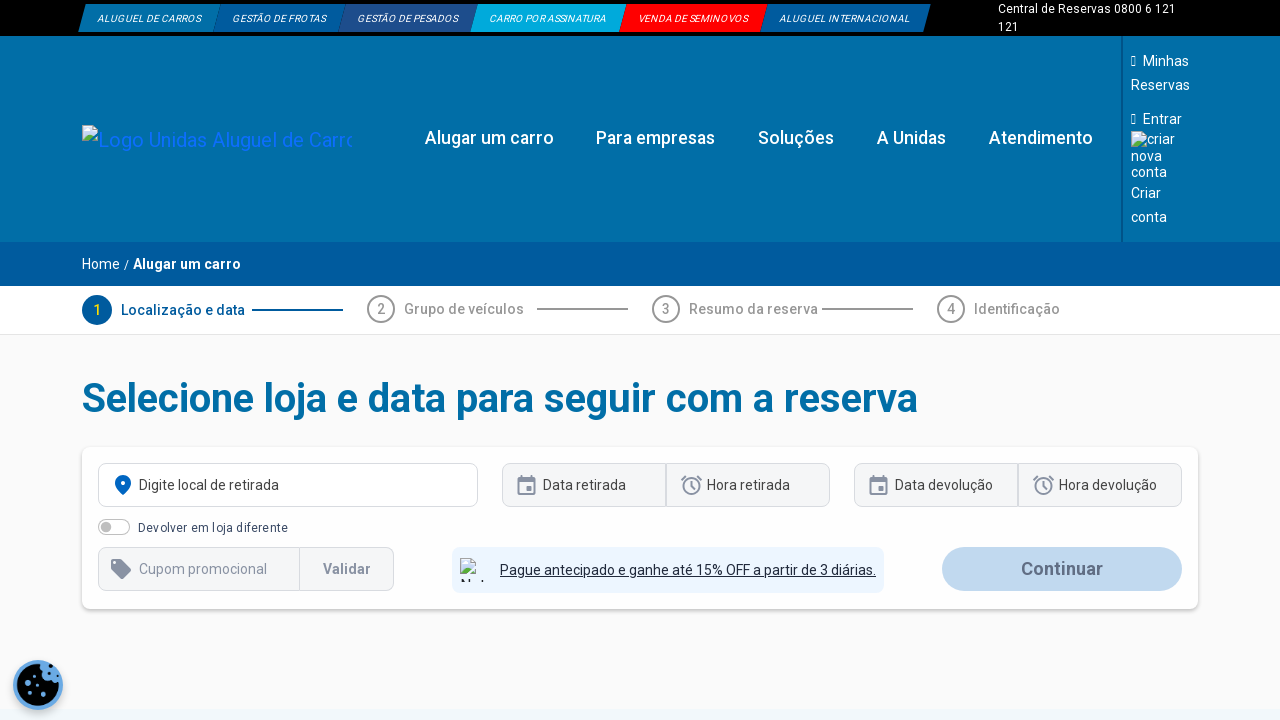

Clicked on pickup location field at (288, 485) on input[placeholder*='retirada'] >> nth=0
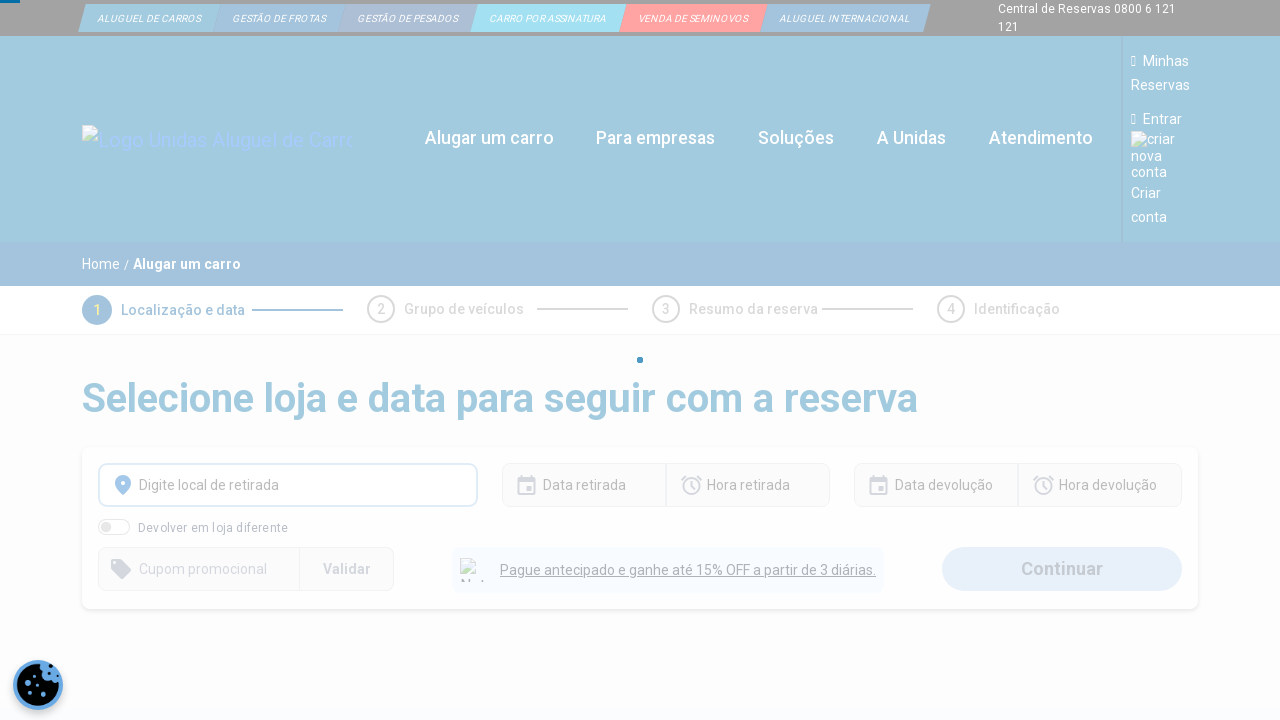

Filled pickup location field with 'Ribeirão Preto' on input[placeholder*='retirada'] >> nth=0
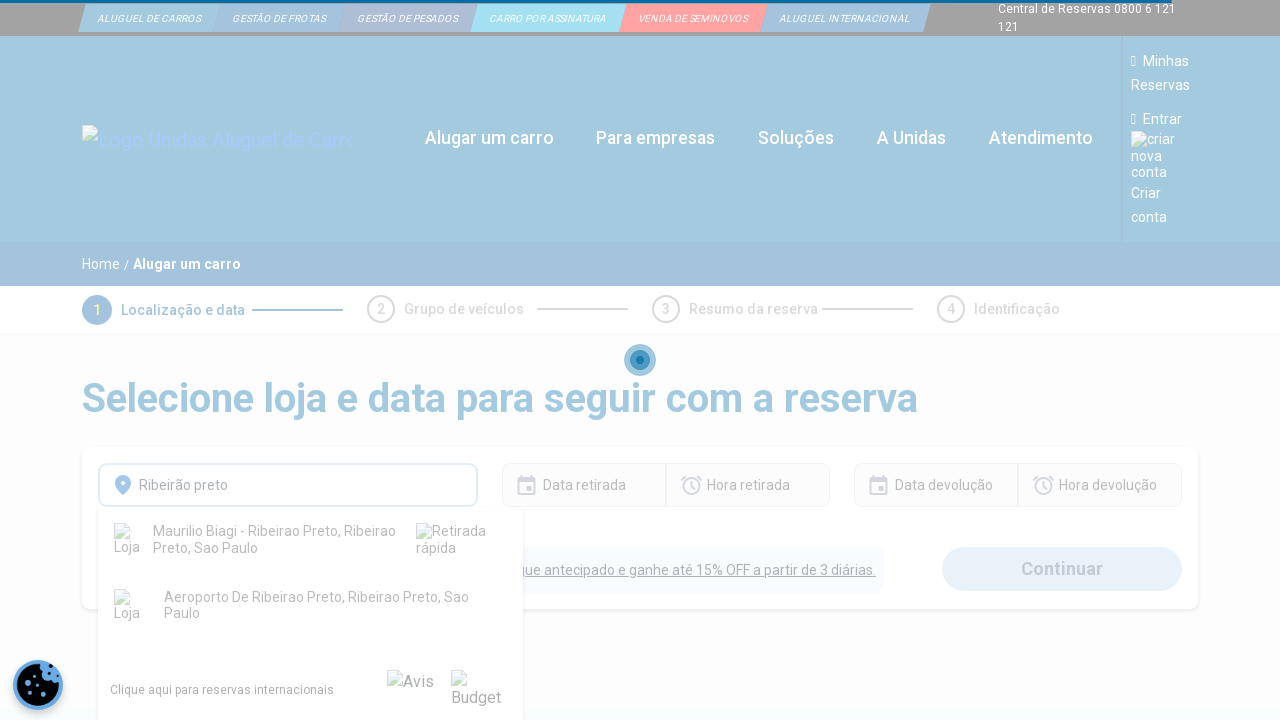

Waited 3 seconds for dropdown suggestions to appear
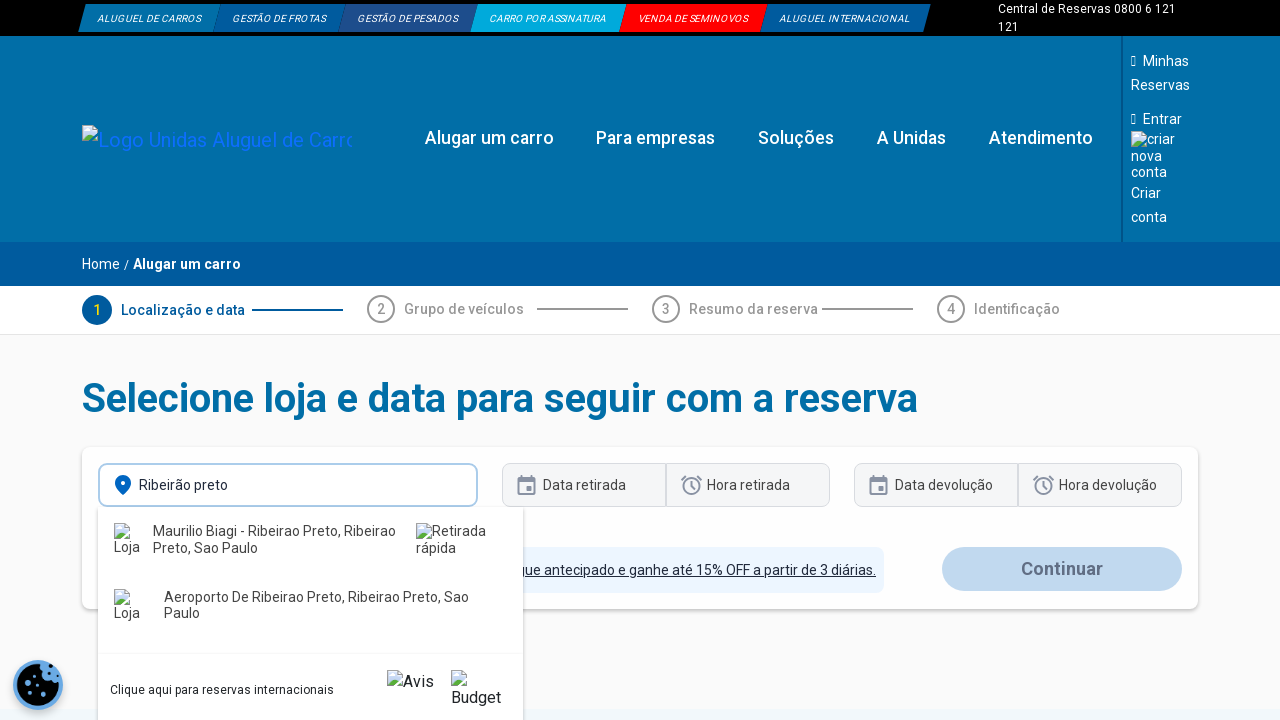

Waited 2 seconds after selecting pickup location
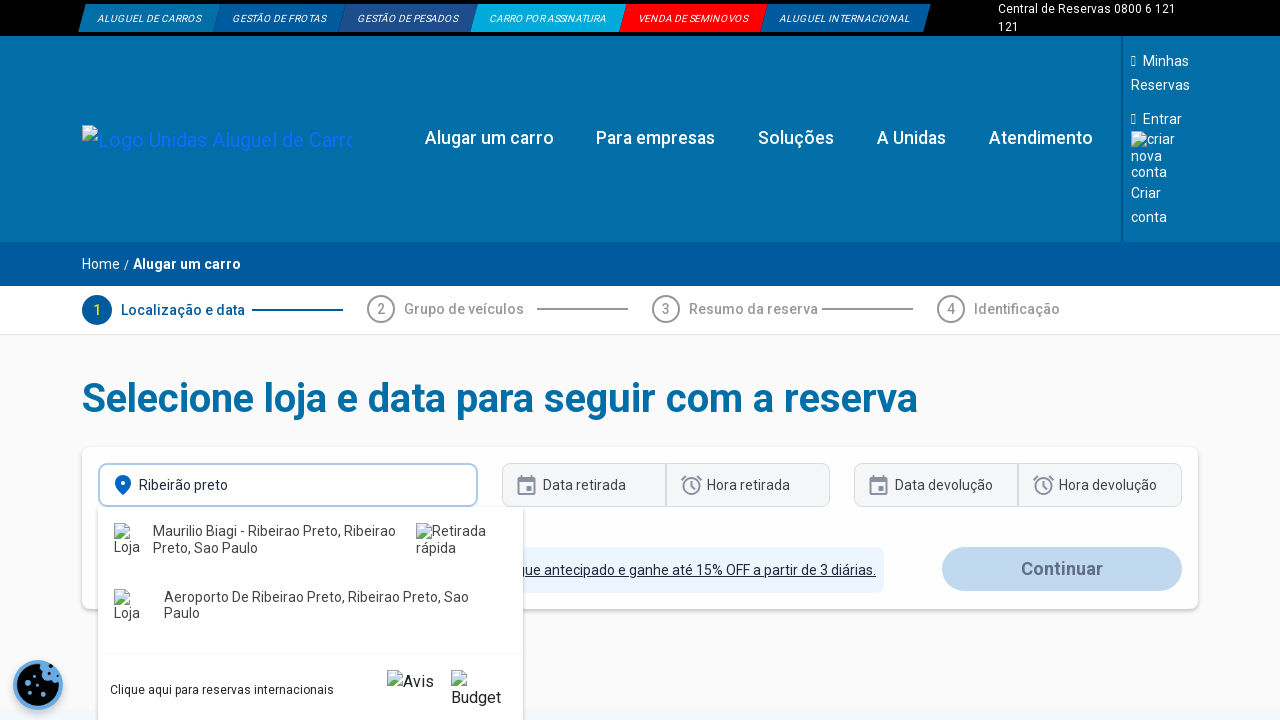

Waited 2 seconds after filling date fields
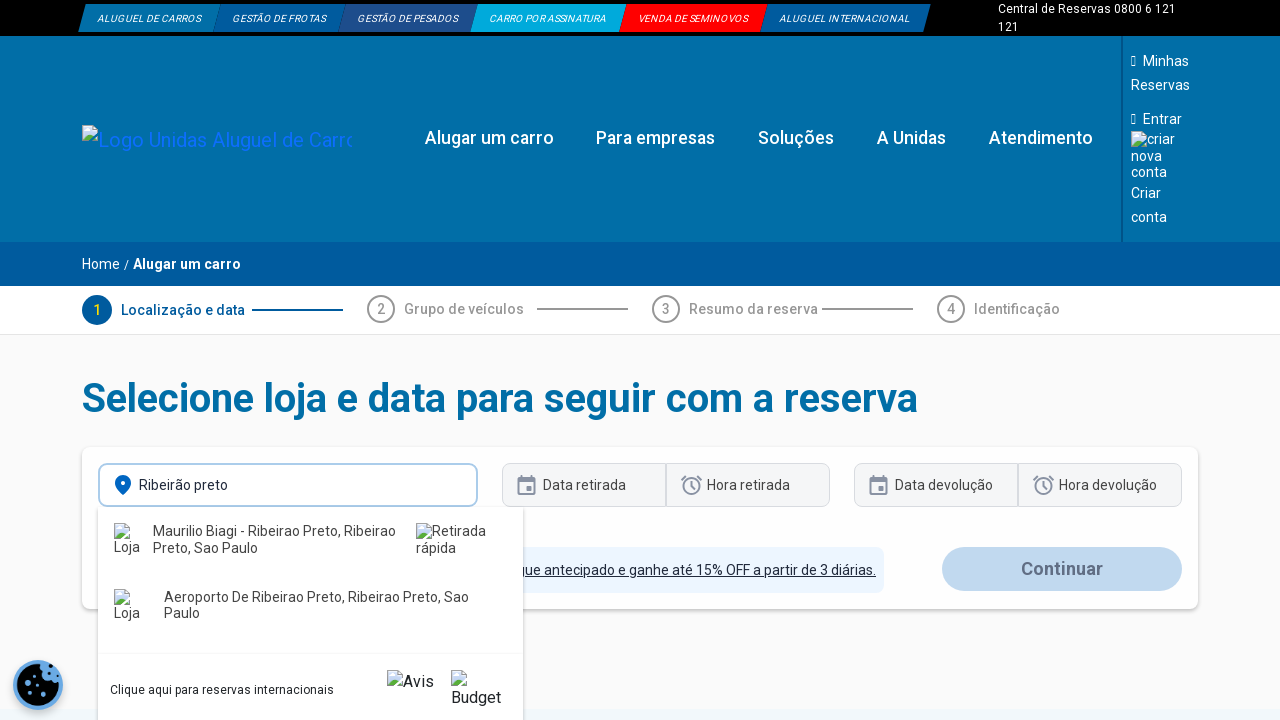

Waited for search results page to reach networkidle state
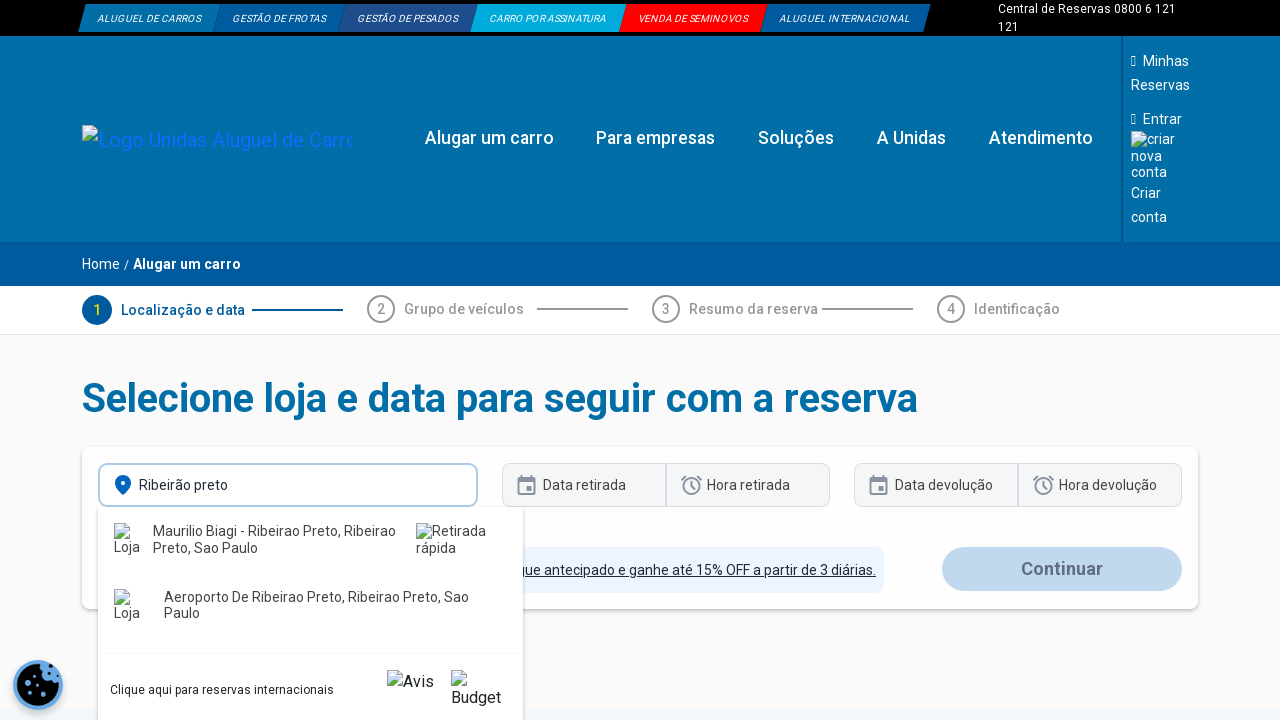

Waited 5 seconds for search results to fully load and display available vehicles
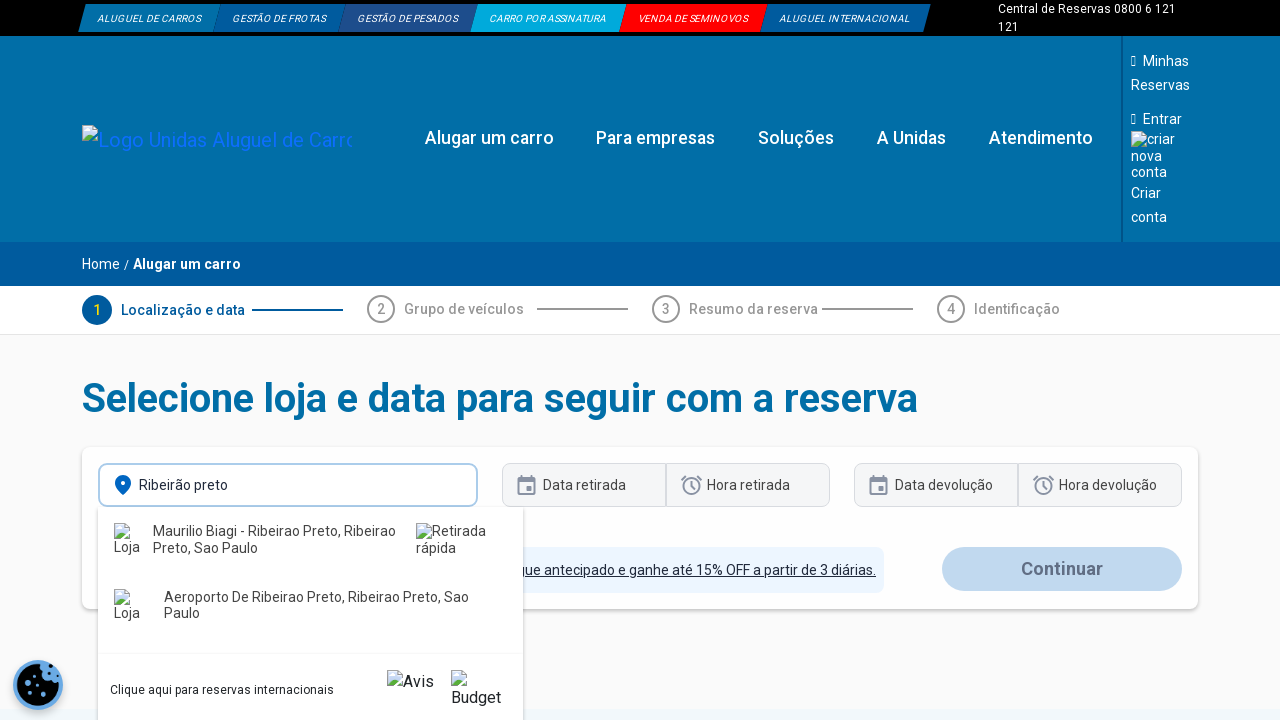

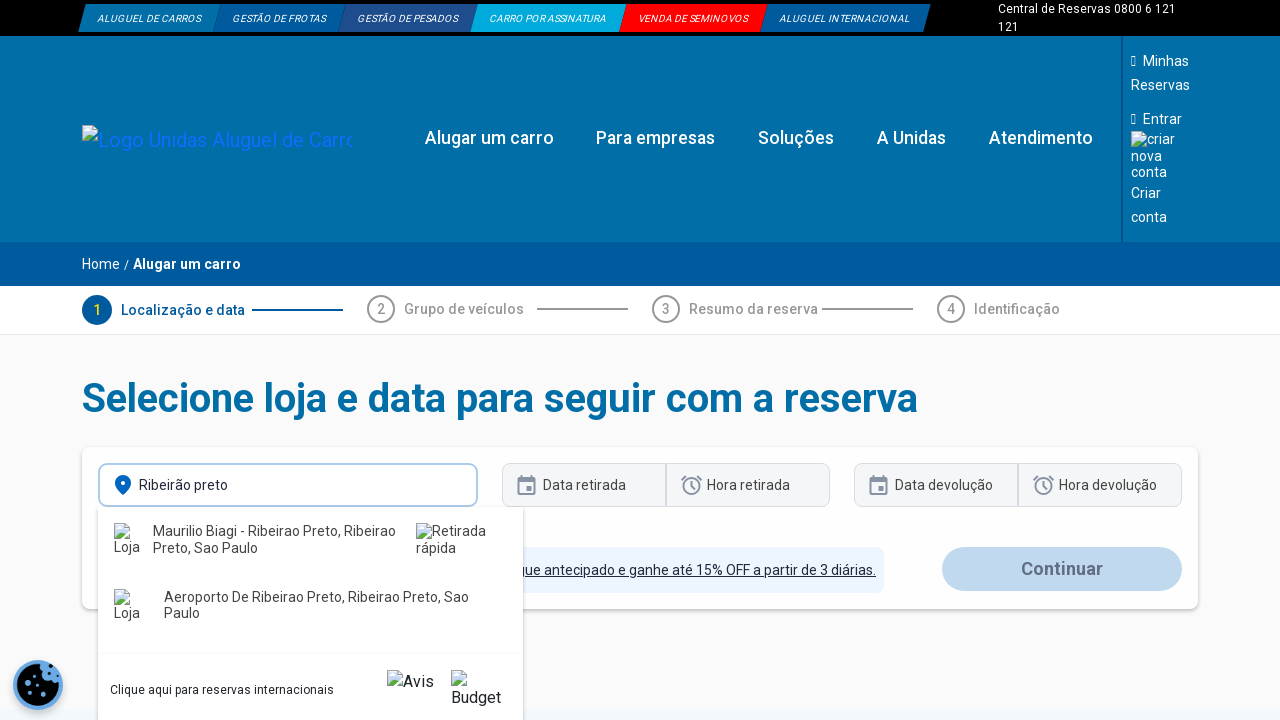